Tests that edits are saved when the input loses focus (blur event)

Starting URL: https://demo.playwright.dev/todomvc

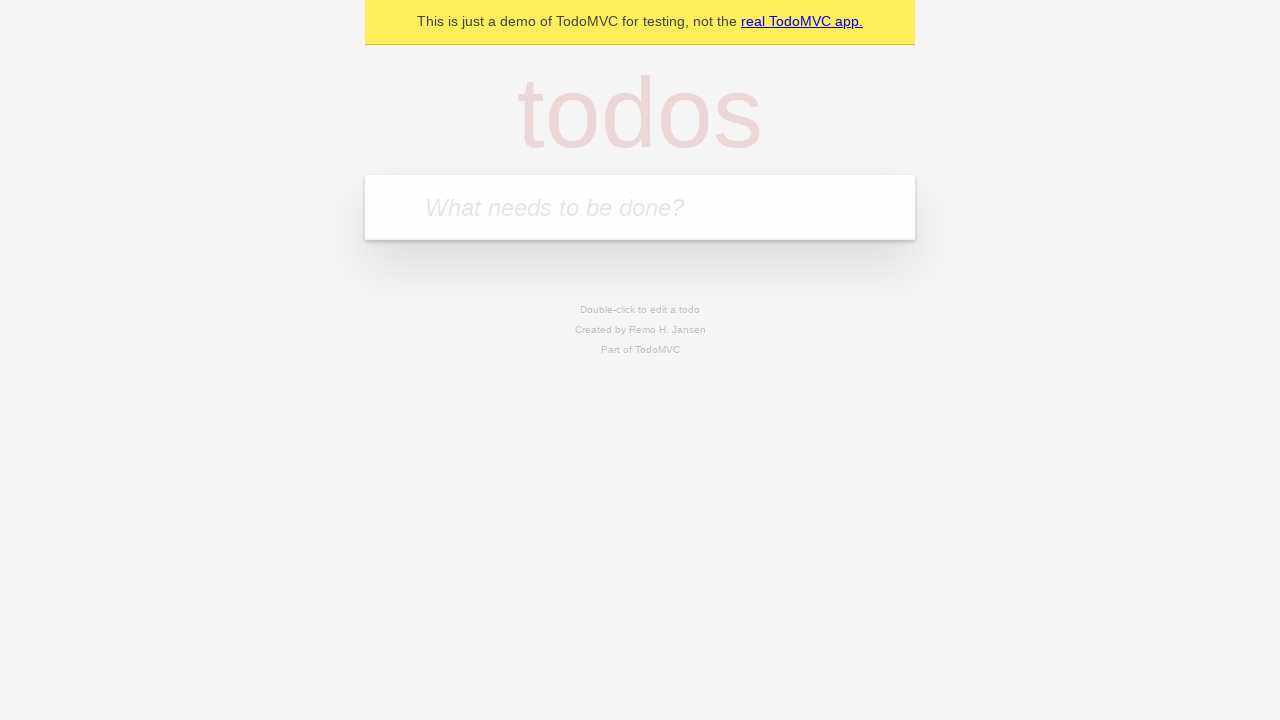

Filled todo input with 'buy some cheese' on internal:attr=[placeholder="What needs to be done?"i]
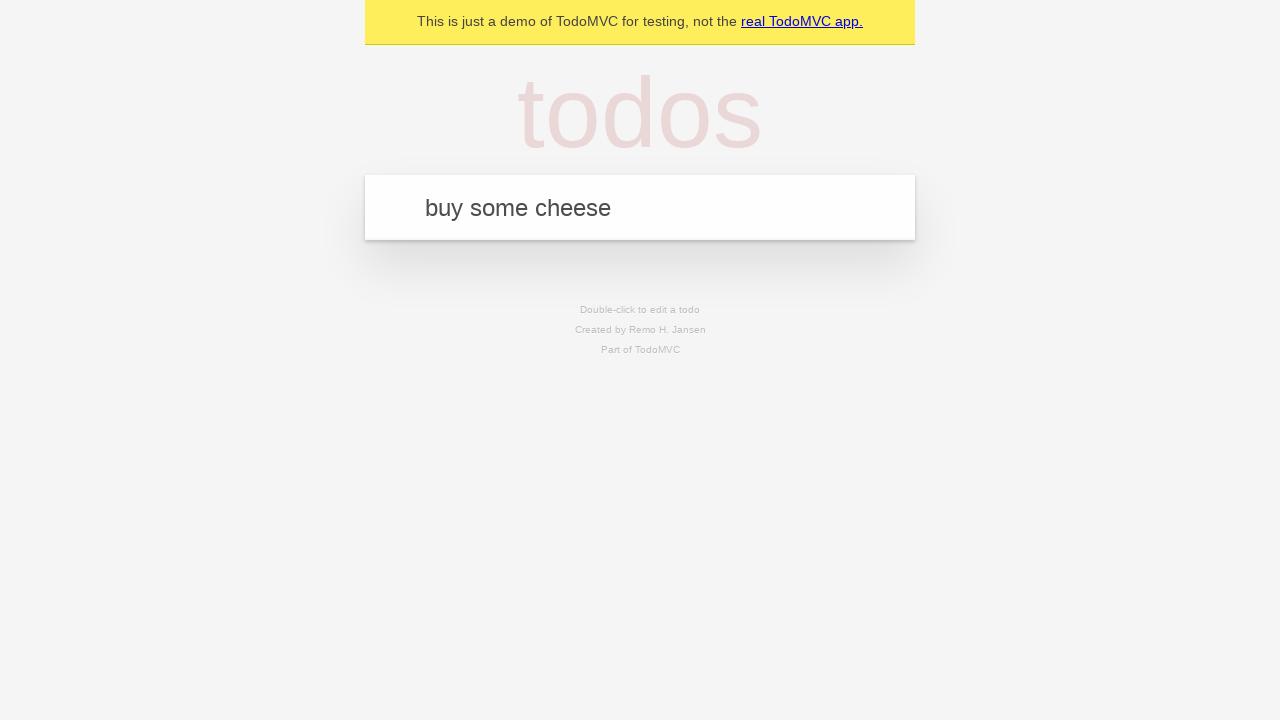

Pressed Enter to add first todo on internal:attr=[placeholder="What needs to be done?"i]
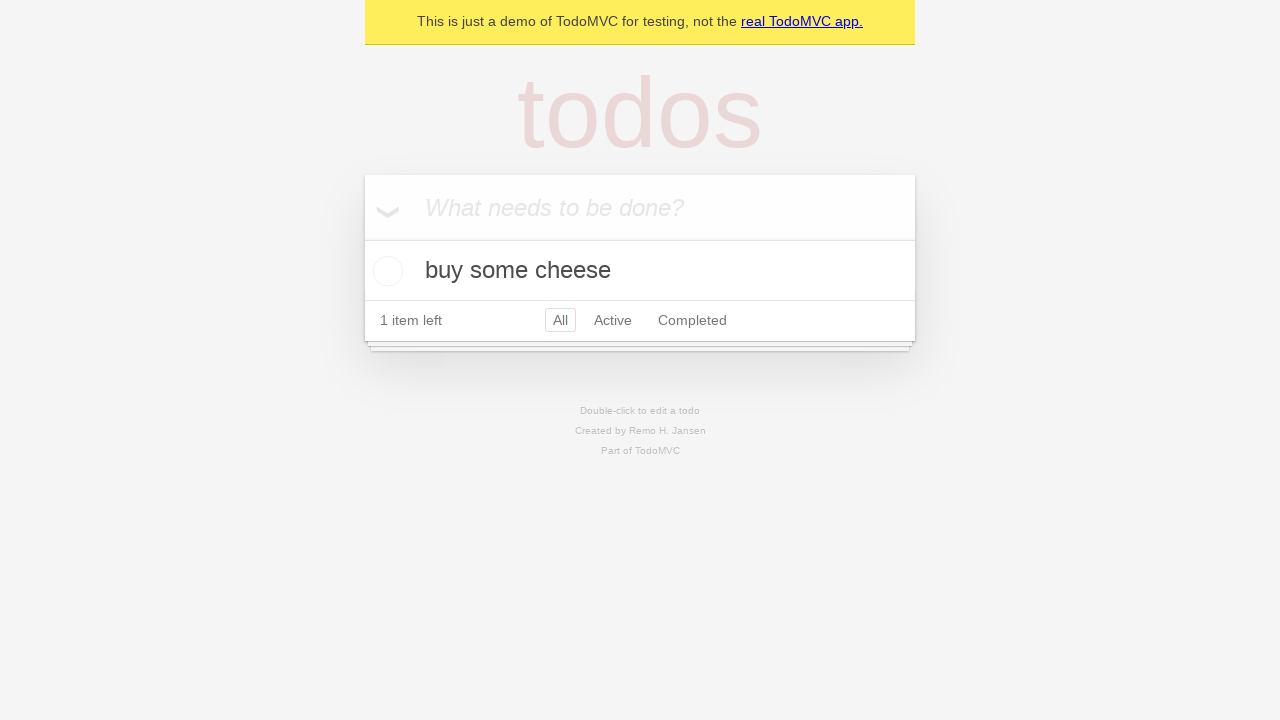

Filled todo input with 'feed the cat' on internal:attr=[placeholder="What needs to be done?"i]
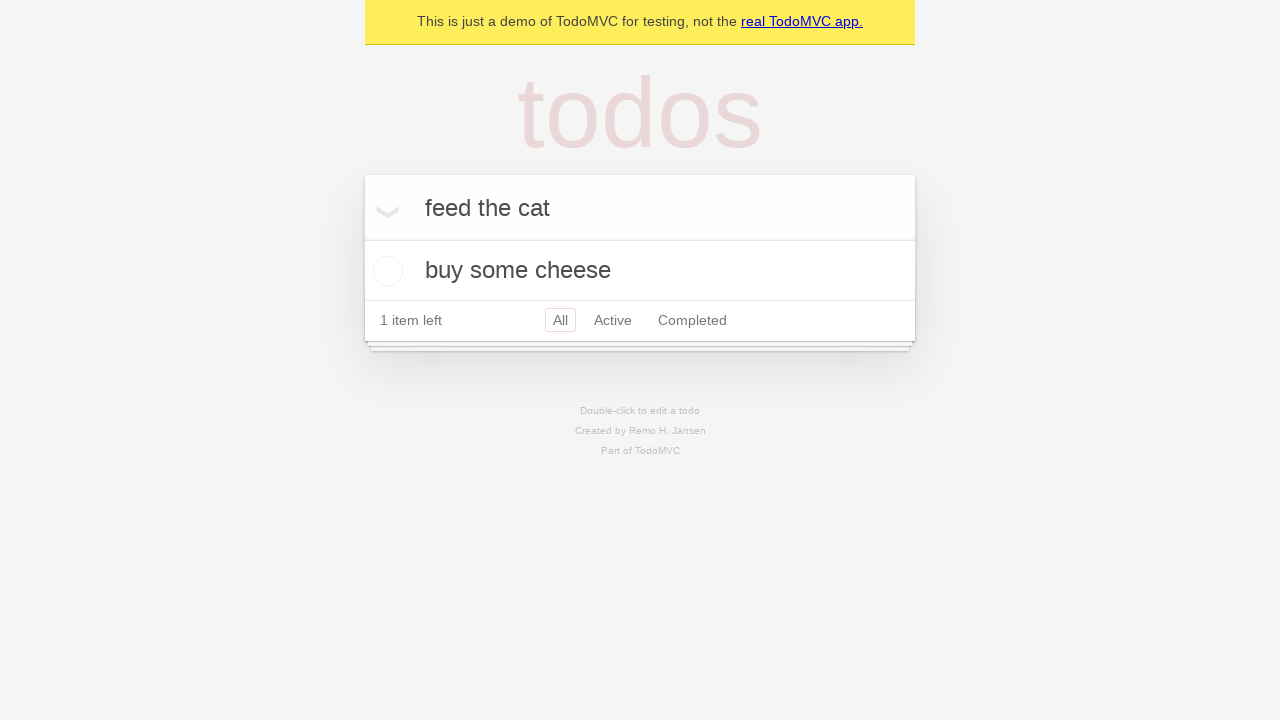

Pressed Enter to add second todo on internal:attr=[placeholder="What needs to be done?"i]
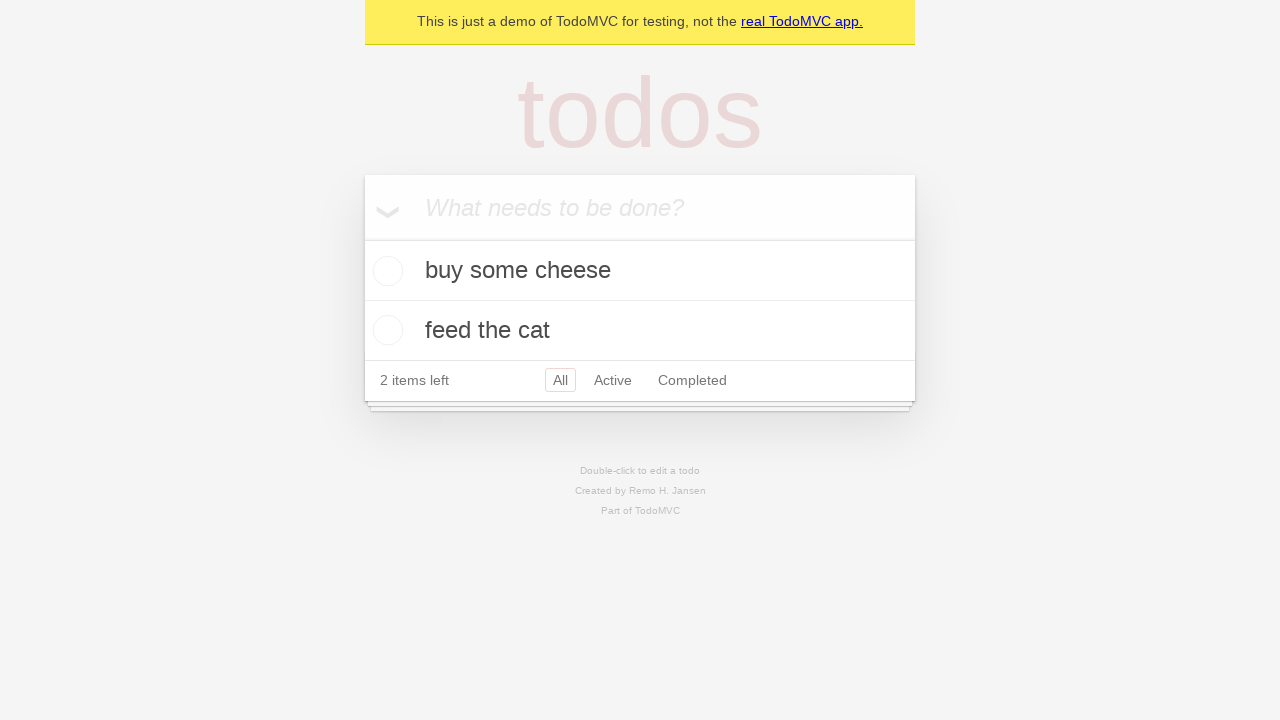

Filled todo input with 'book a doctors appointment' on internal:attr=[placeholder="What needs to be done?"i]
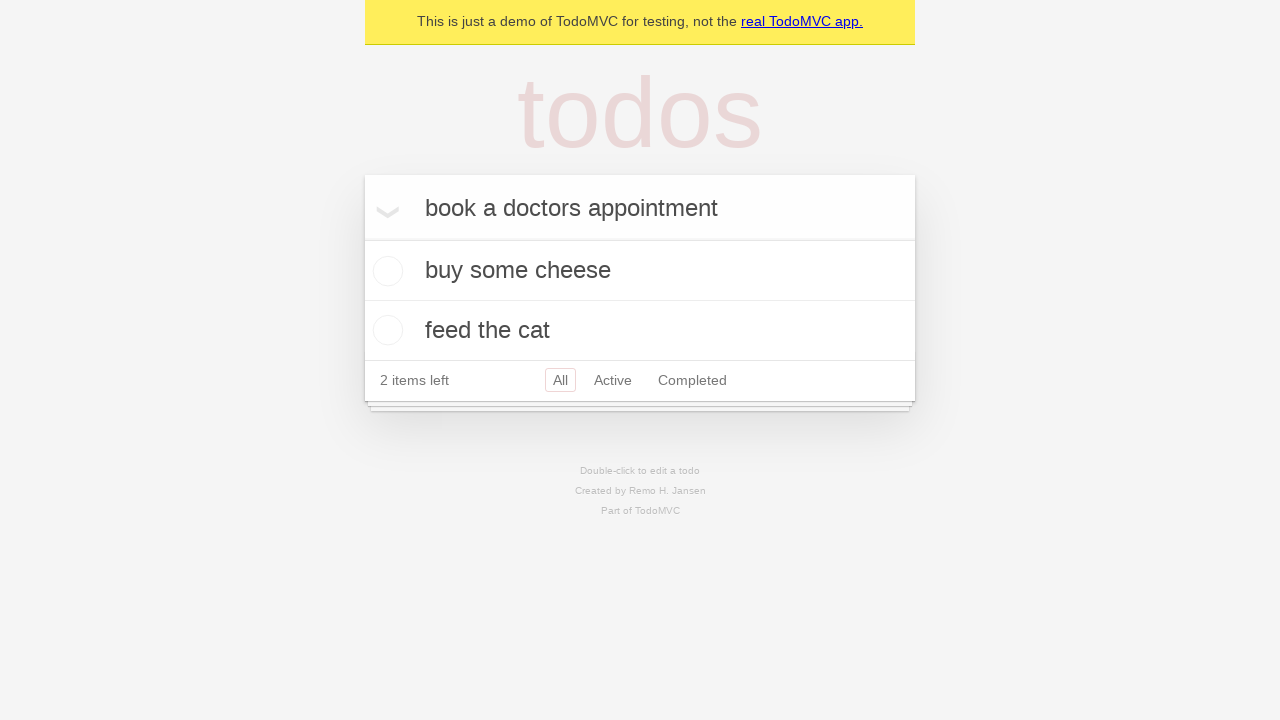

Pressed Enter to add third todo on internal:attr=[placeholder="What needs to be done?"i]
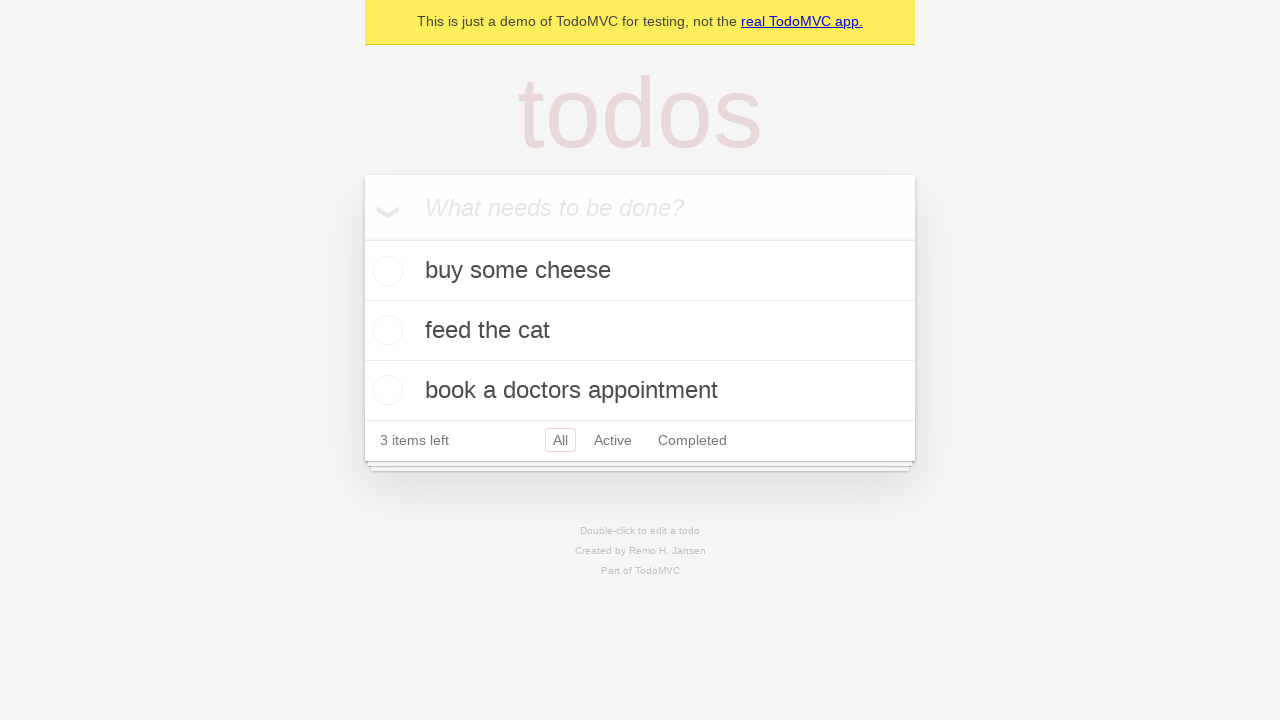

Double-clicked second todo to enter edit mode at (640, 331) on internal:testid=[data-testid="todo-item"s] >> nth=1
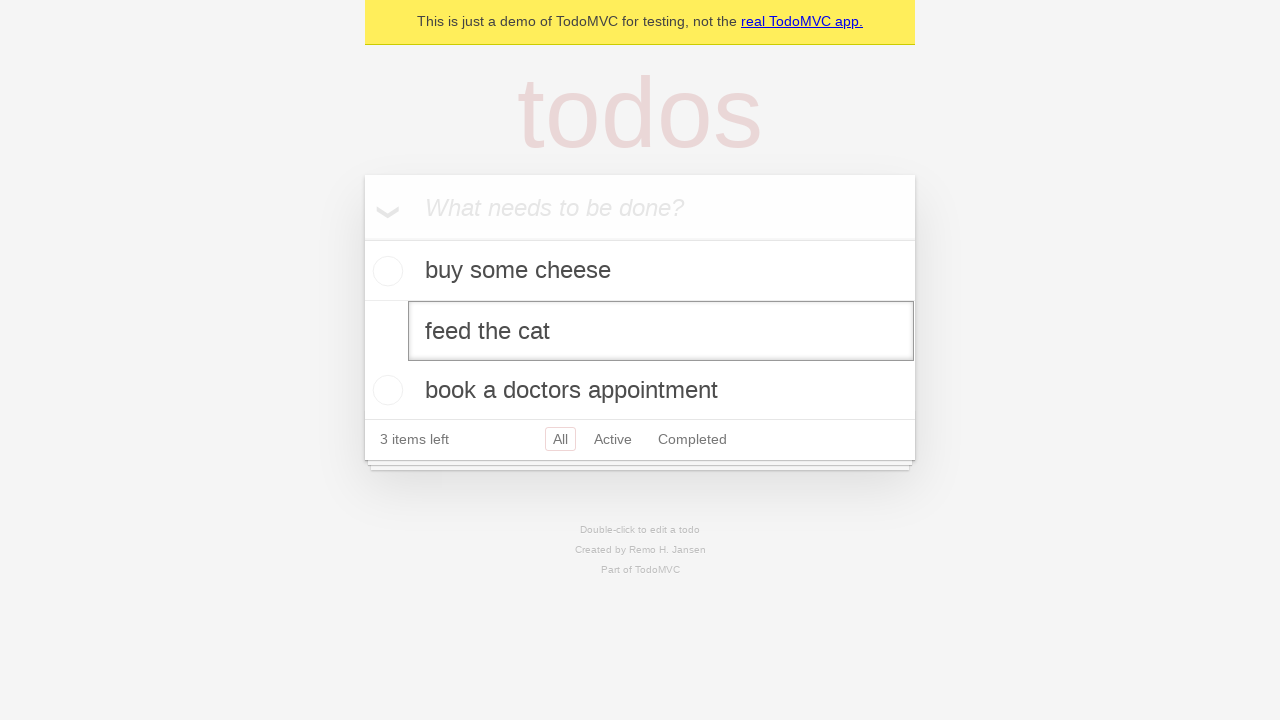

Changed todo text to 'buy some sausages' on internal:testid=[data-testid="todo-item"s] >> nth=1 >> internal:role=textbox[nam
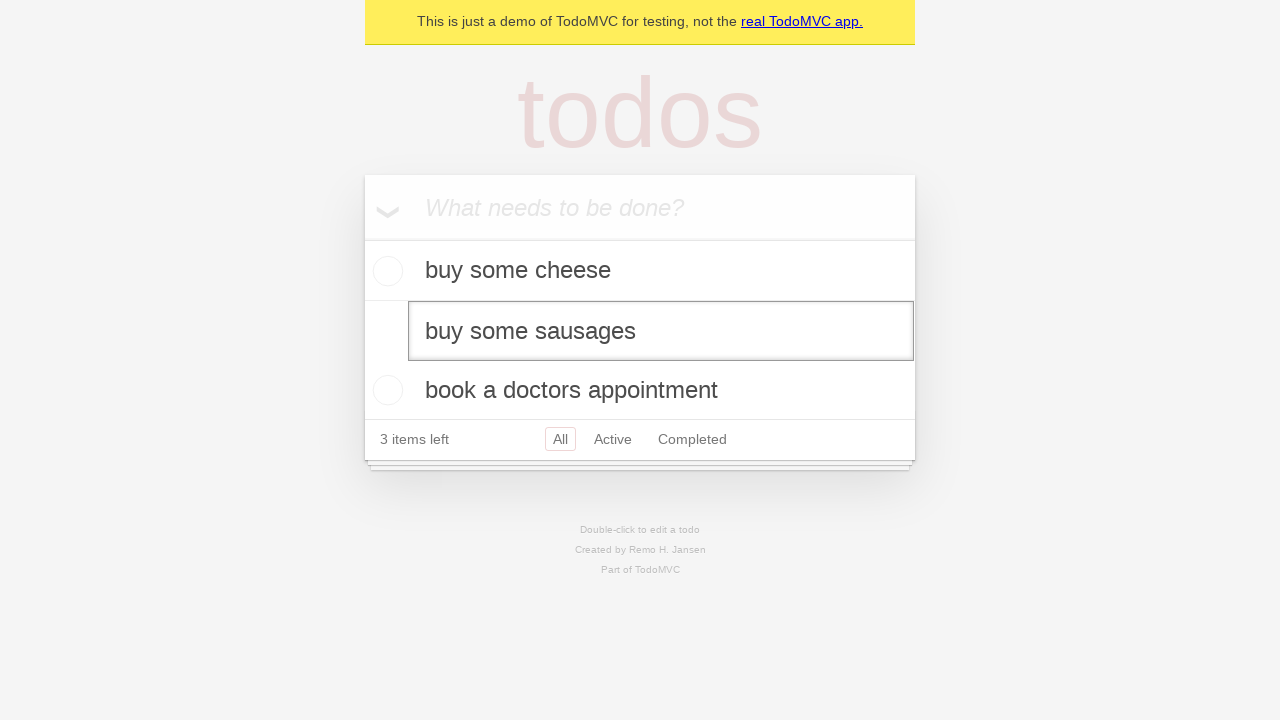

Triggered blur event to save edits
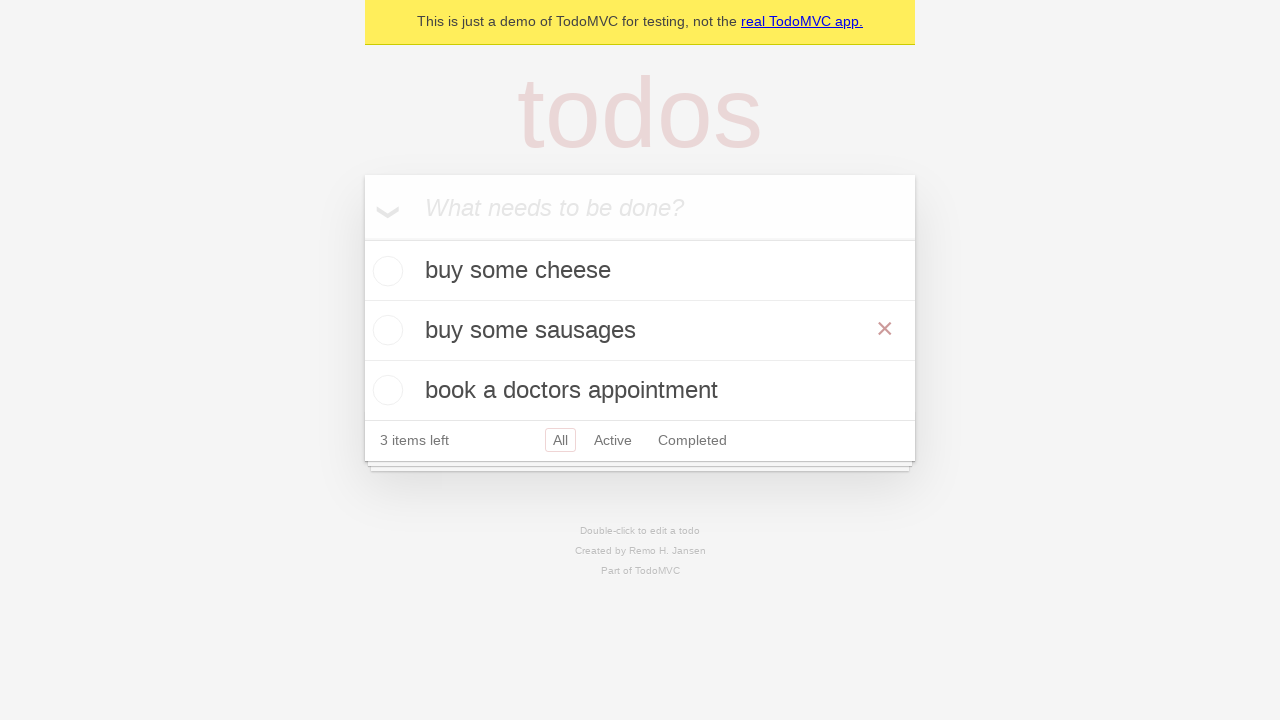

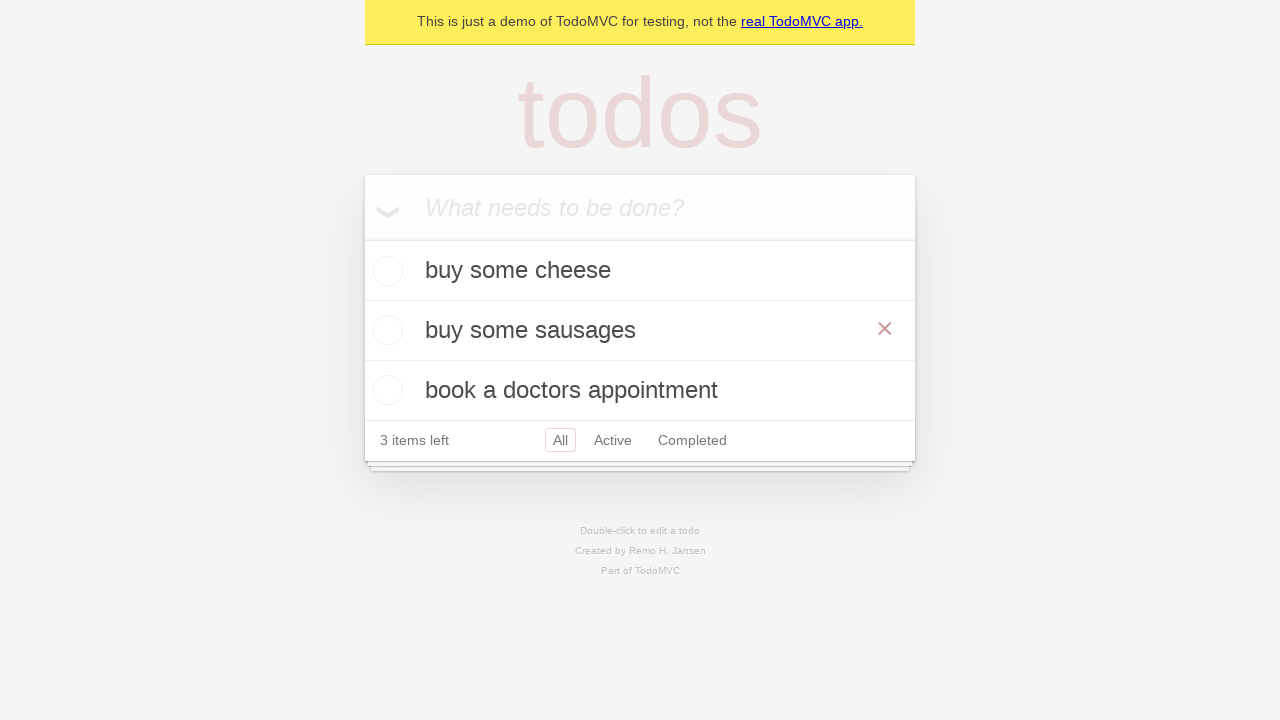